Tests dropdown selection using value attribute to select Option 2

Starting URL: https://the-internet.herokuapp.com/dropdown

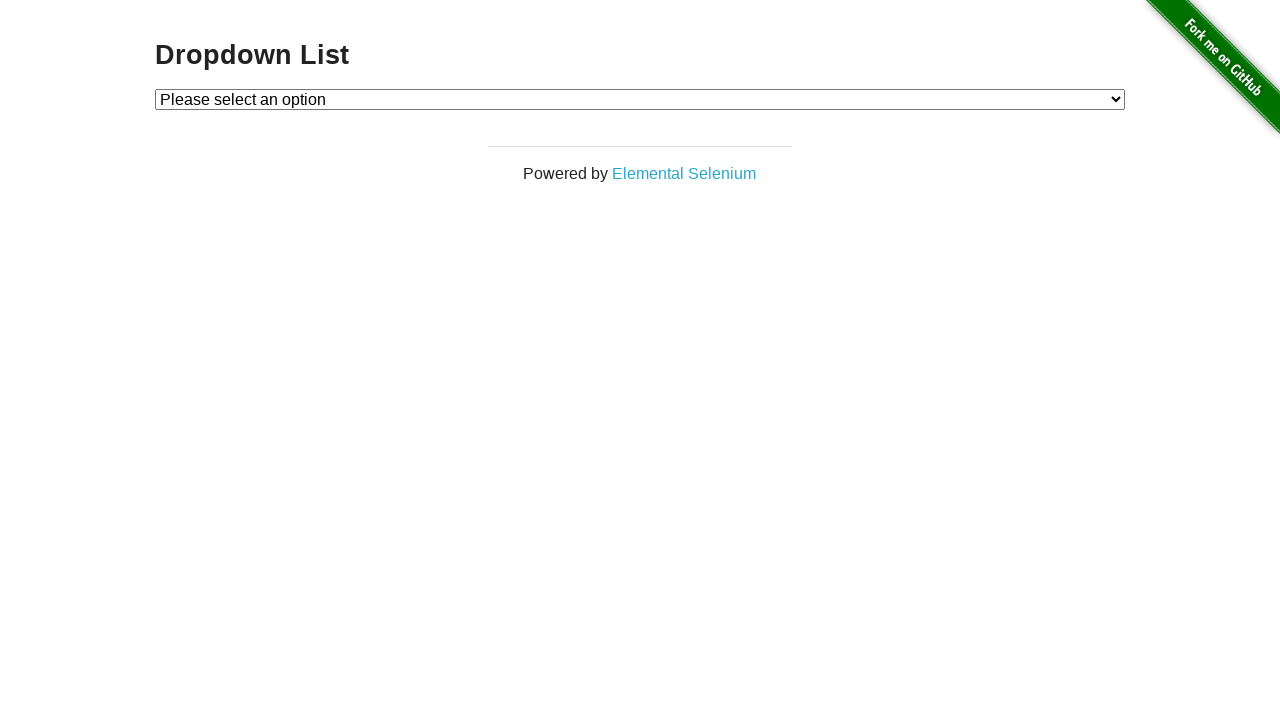

Located dropdown element with id 'dropdown'
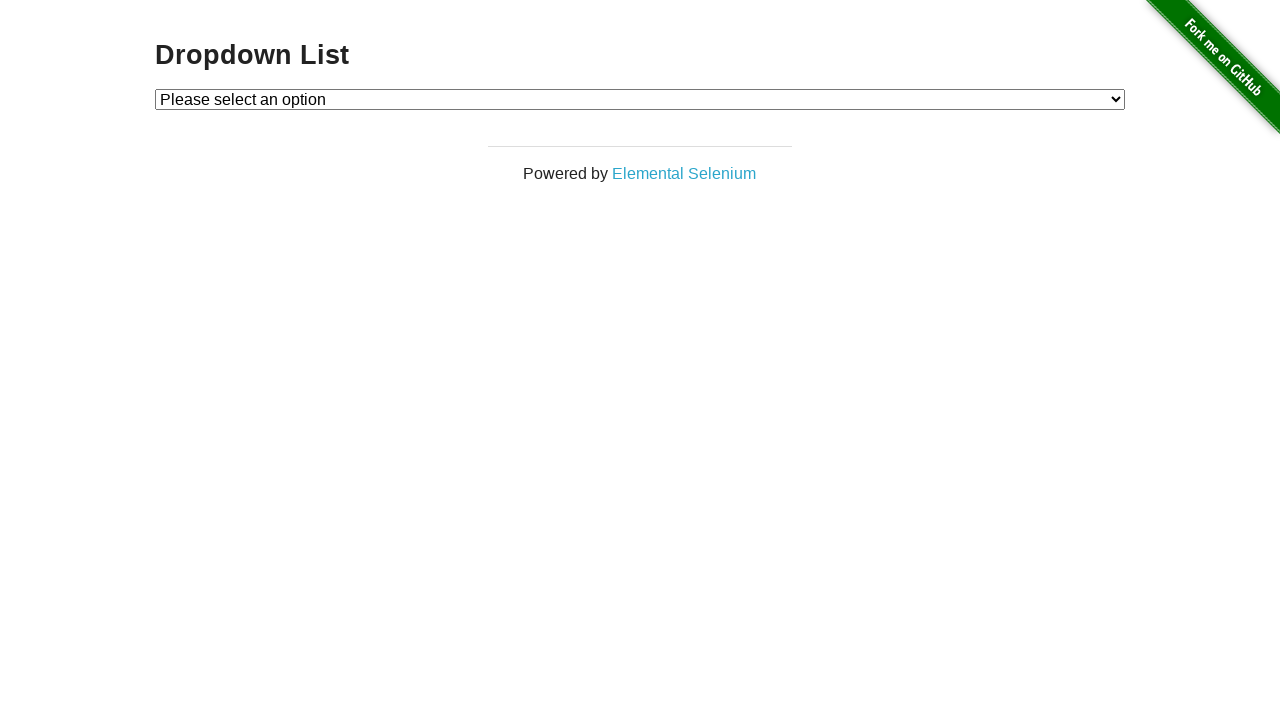

Selected Option 2 from dropdown using value attribute on select#dropdown
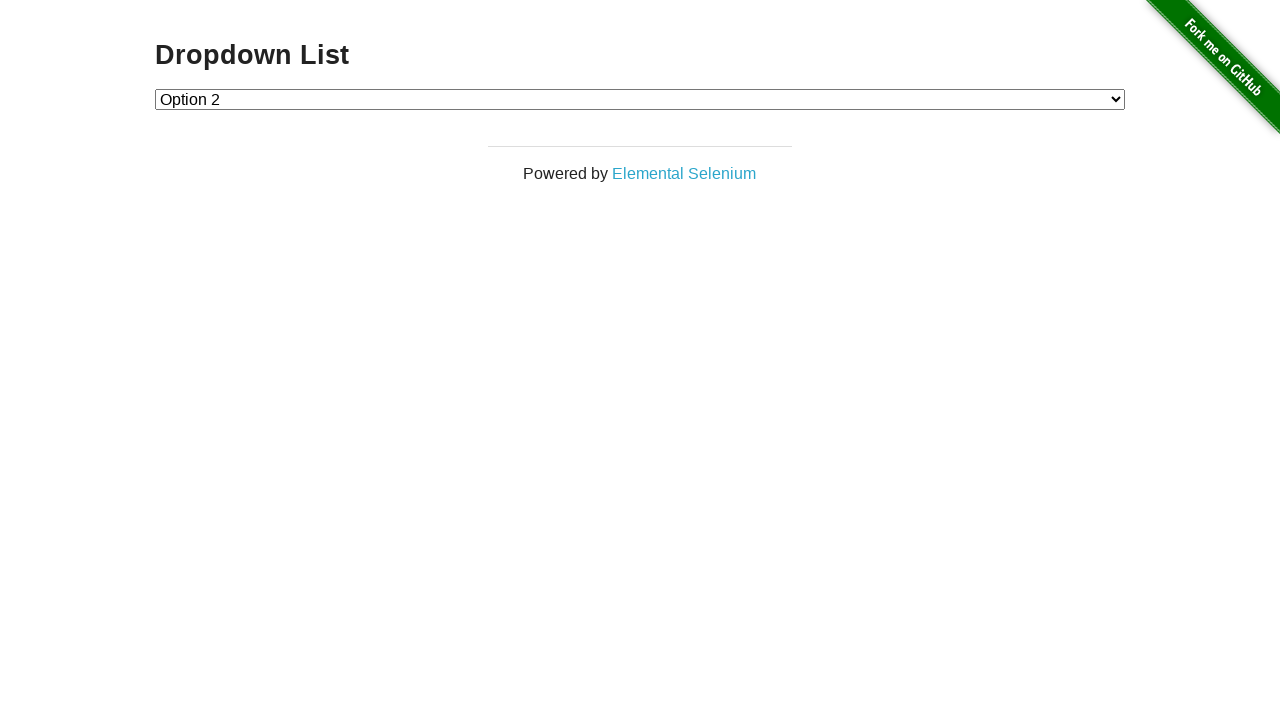

Retrieved text of selected option
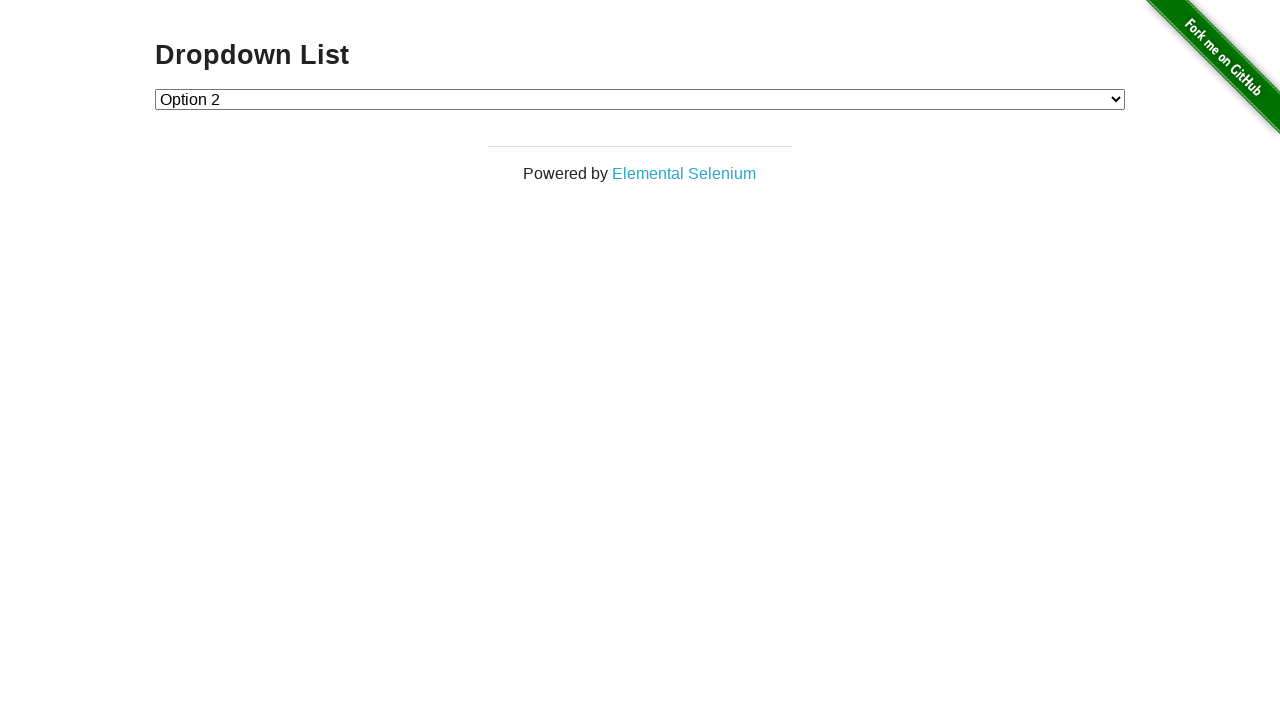

Printed selected option text: Option 2
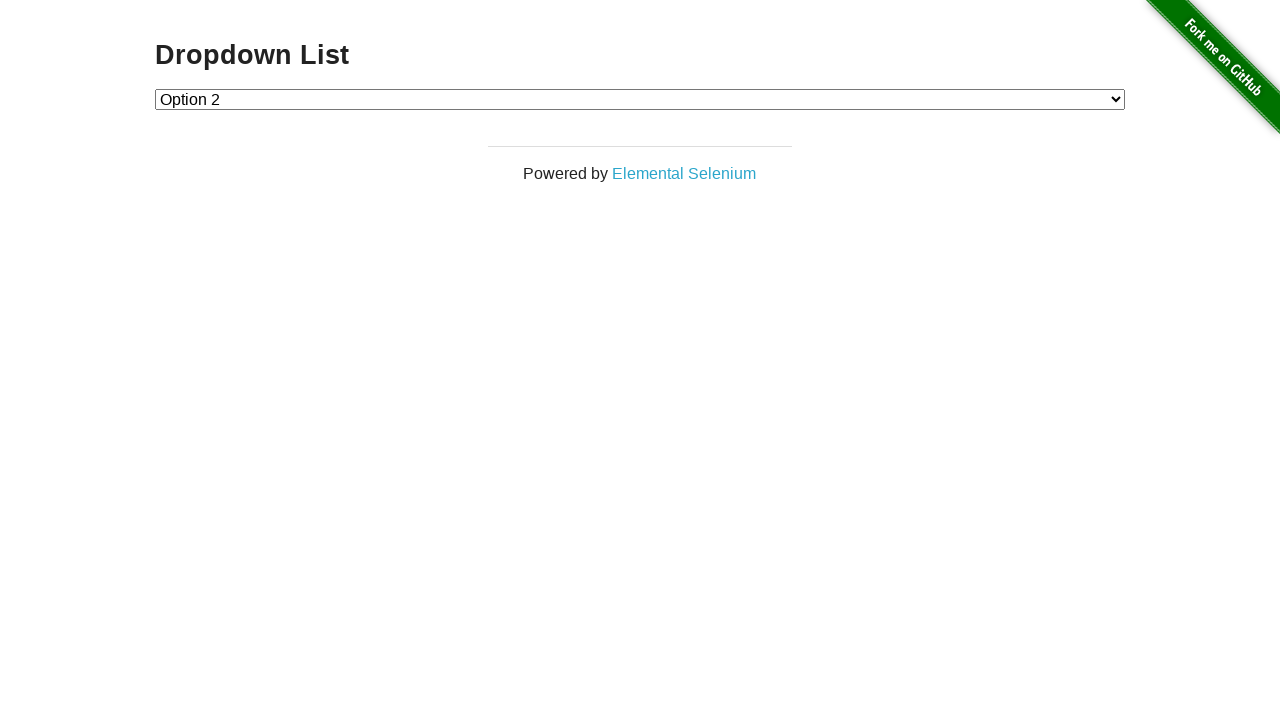

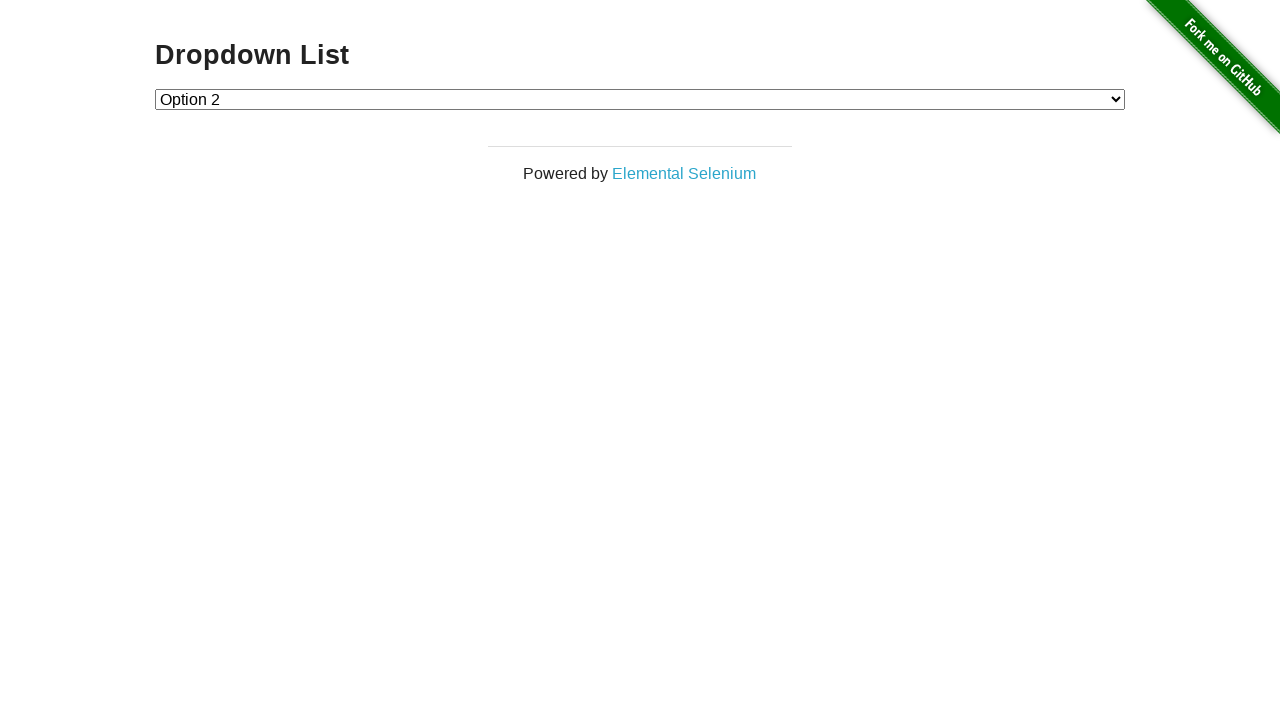